Tests browser window handling functionality by clicking buttons to open new windows/tabs, switching between tabs, and verifying page titles

Starting URL: https://demoqa.com/browser-windows

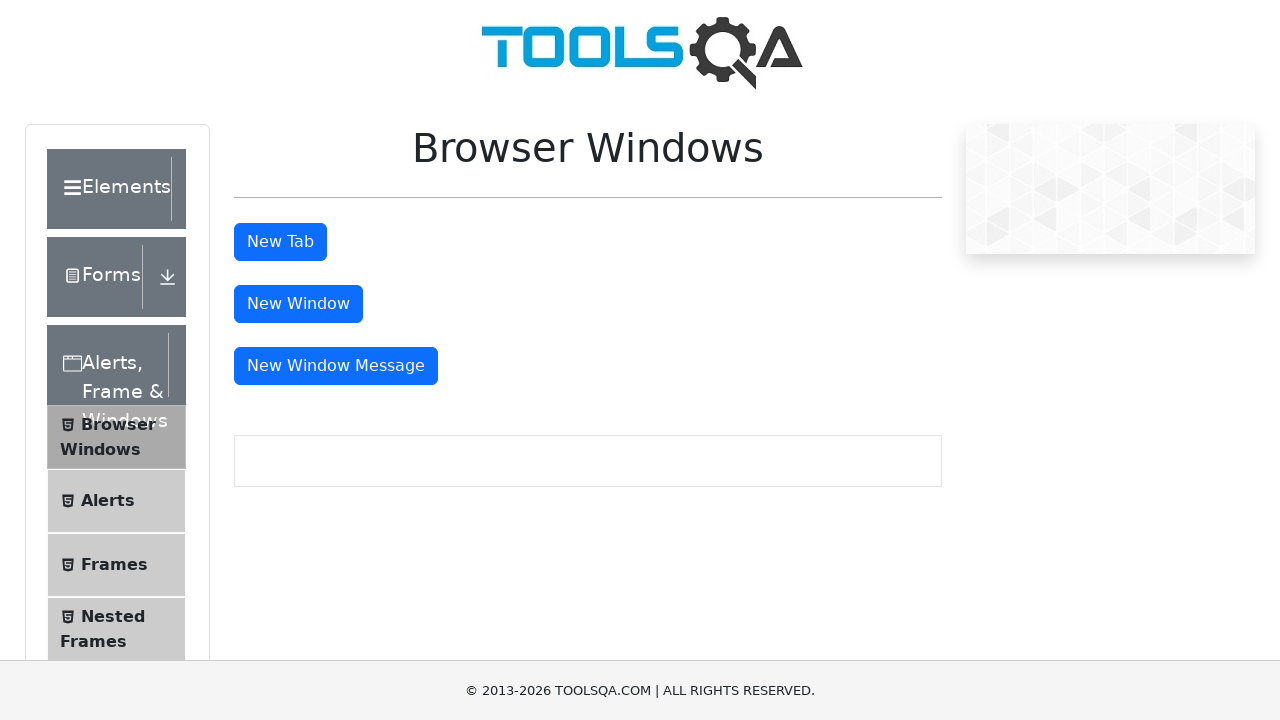

Clicked message window button to open a new window at (336, 366) on #messageWindowButton
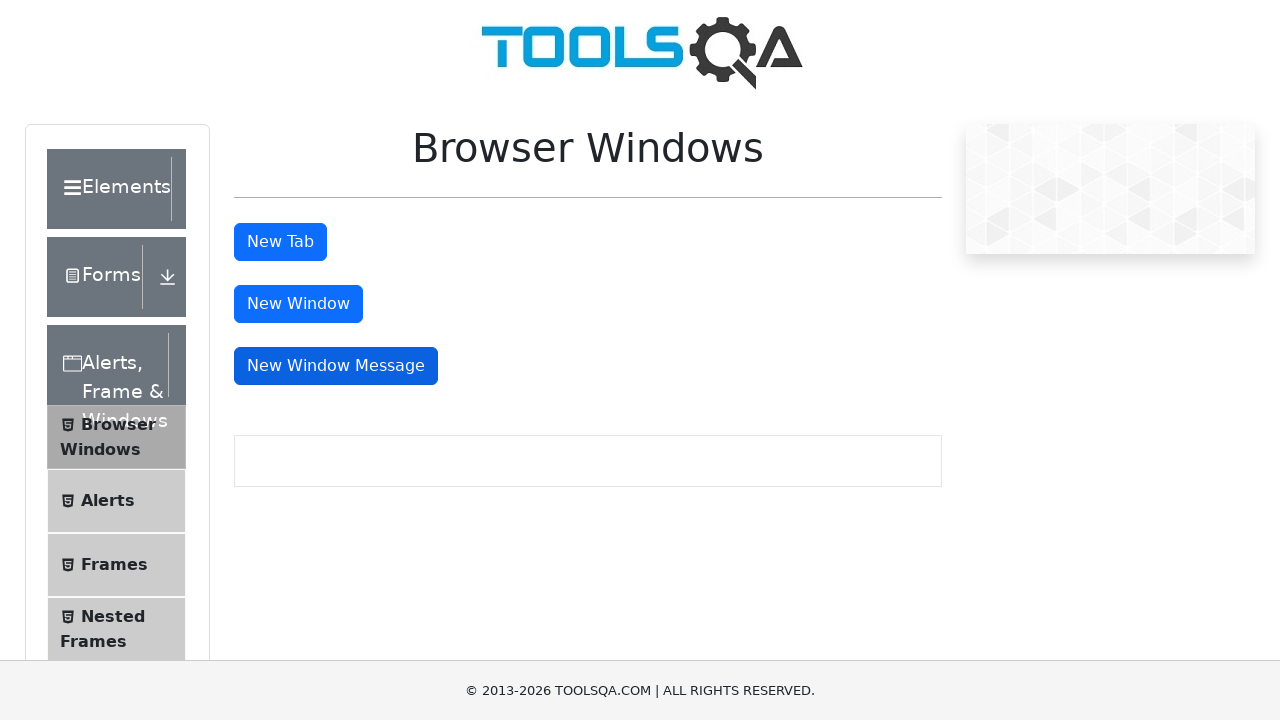

Waited 2 seconds for new window to load
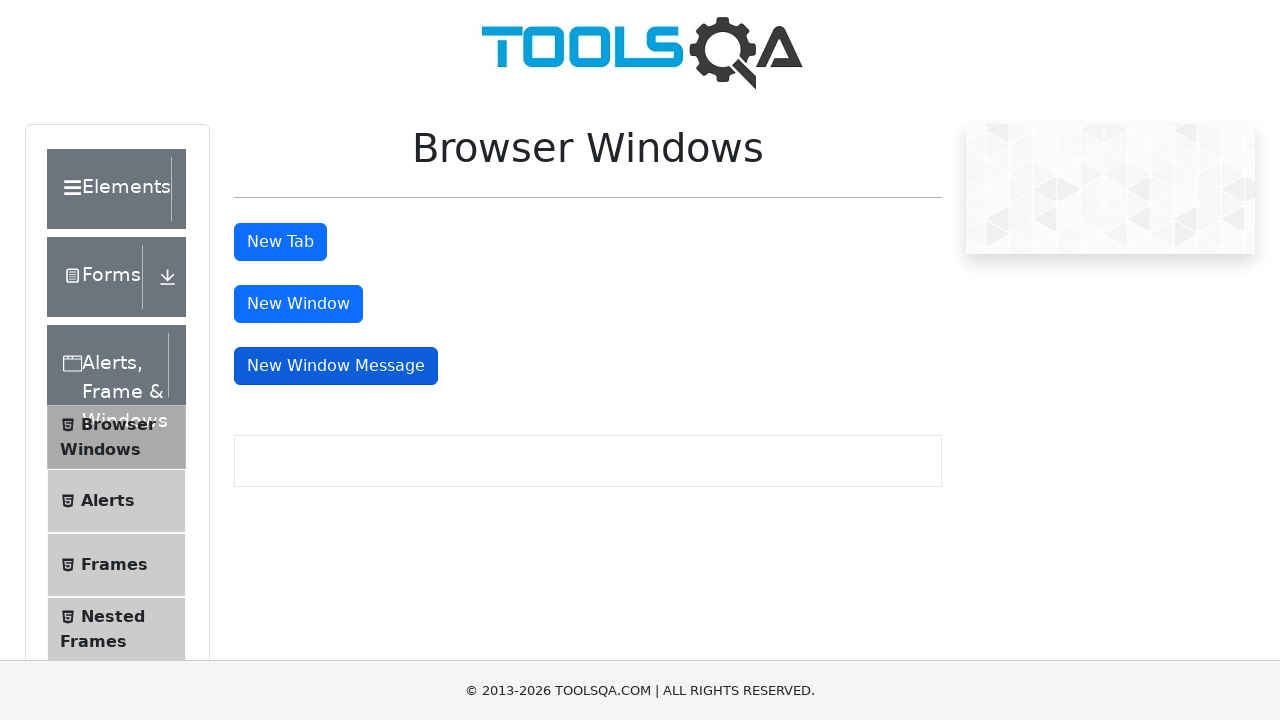

Clicked tab button to open a new tab at (280, 242) on #tabButton
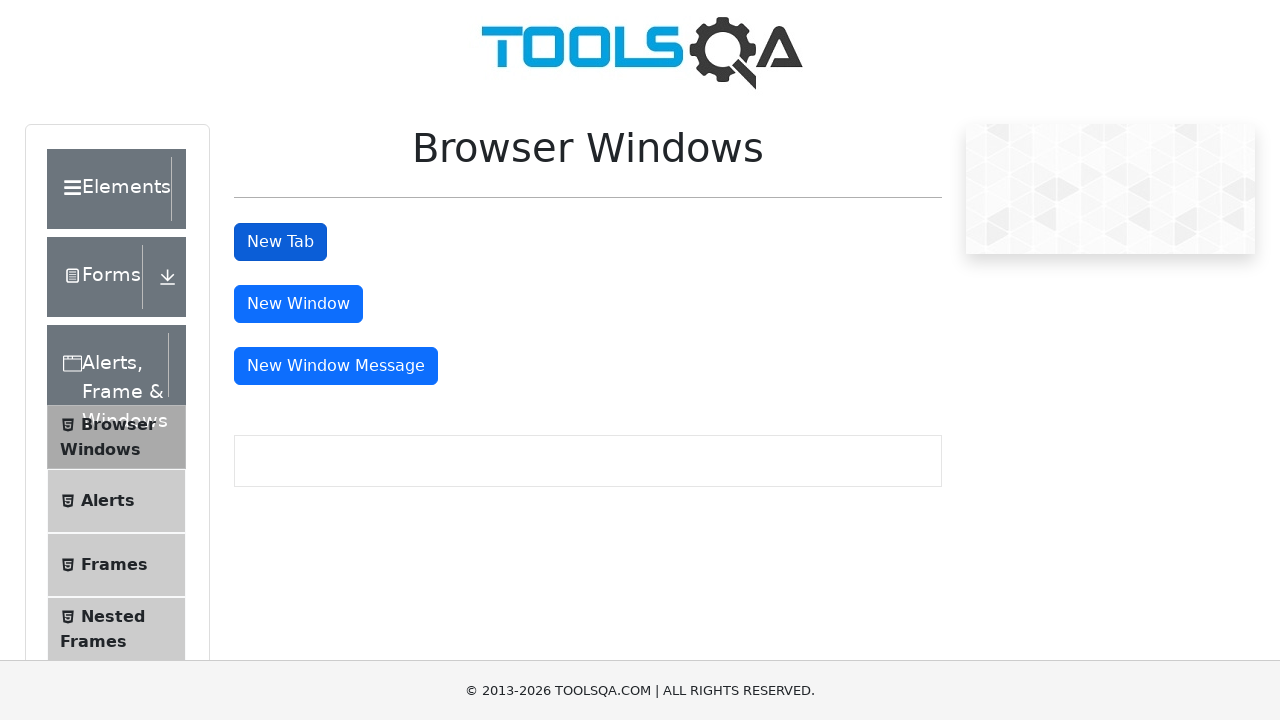

Waited 2 seconds for new tab to load
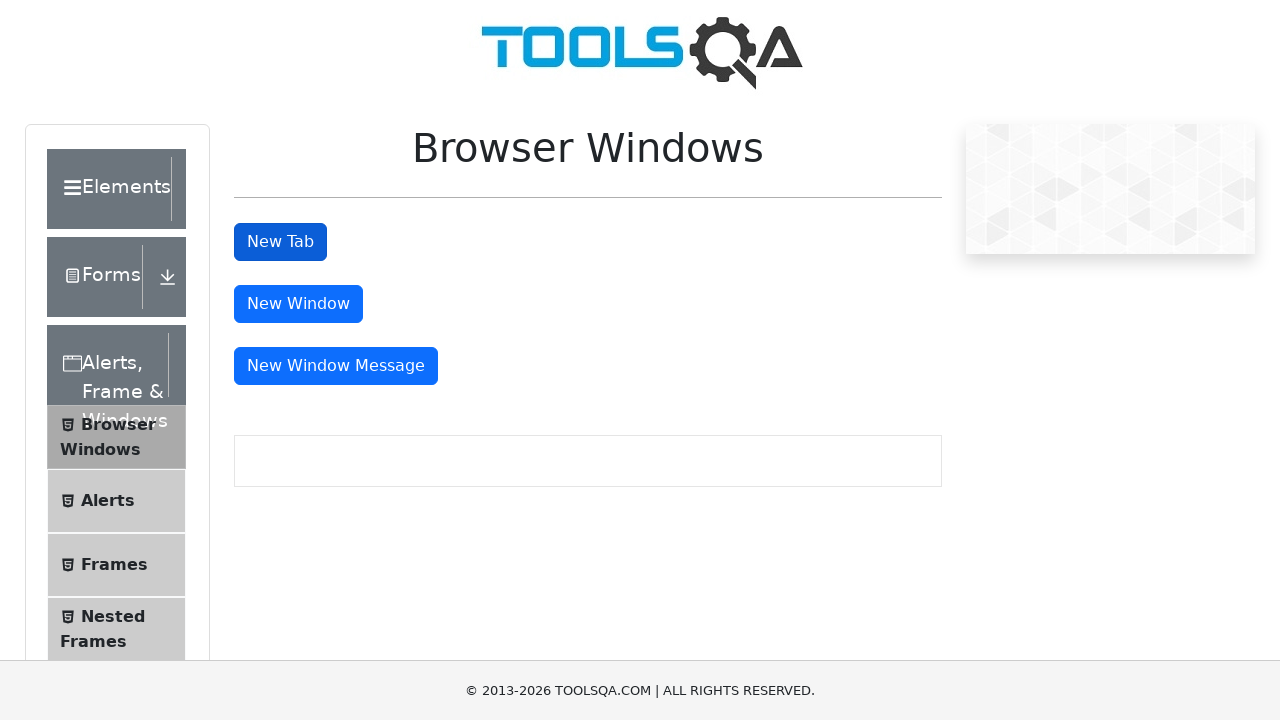

Retrieved all open pages/tabs - total count: 3
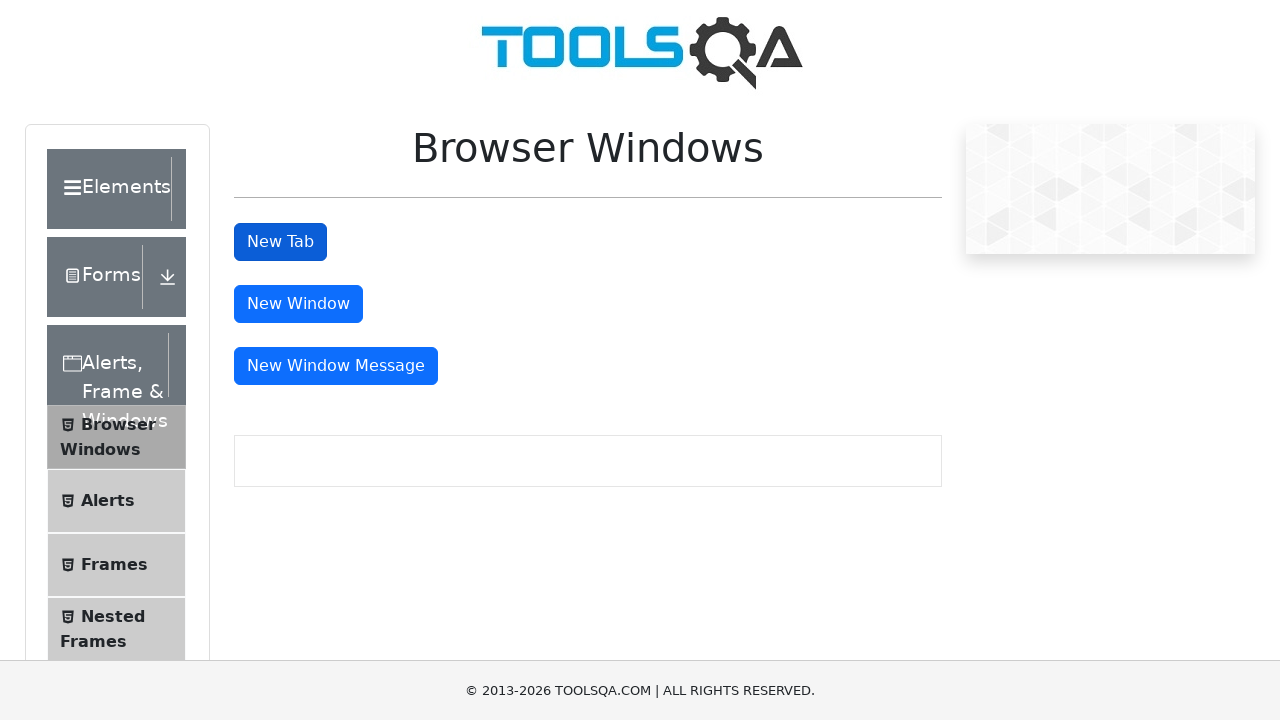

Switched to the second tab and brought it to front
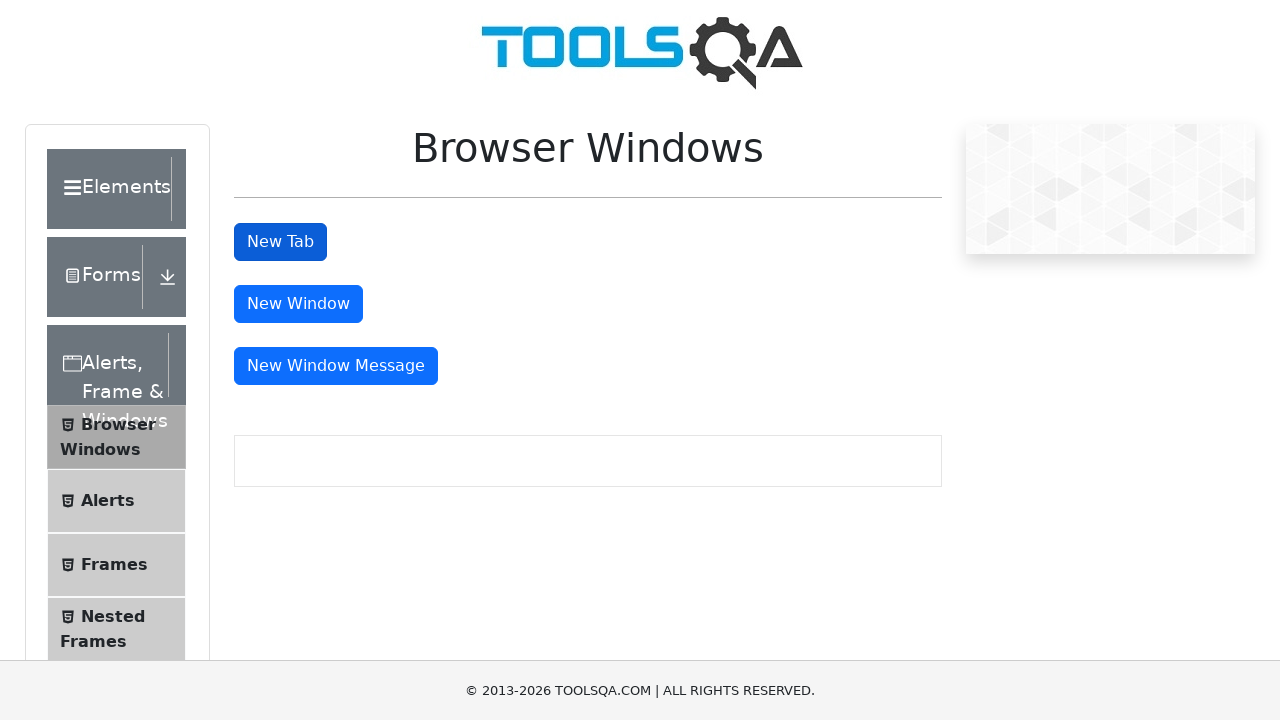

Retrieved title of new tab: ''
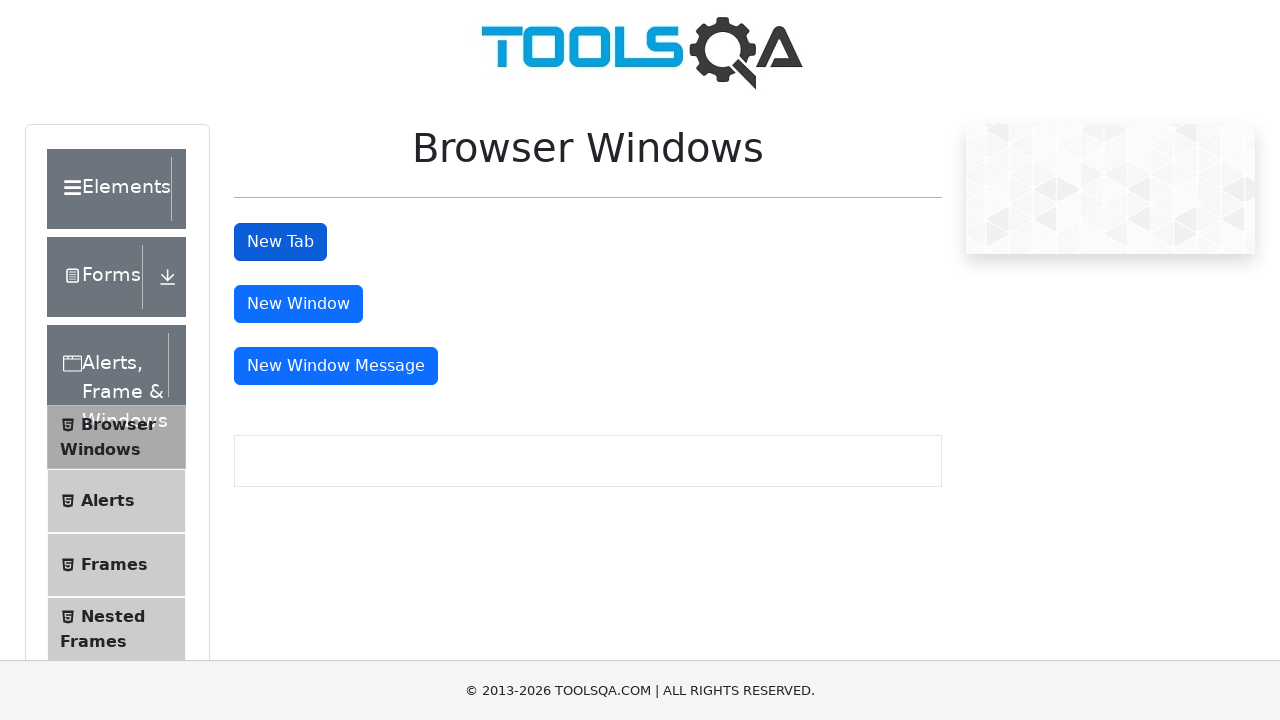

Switched back to the original tab
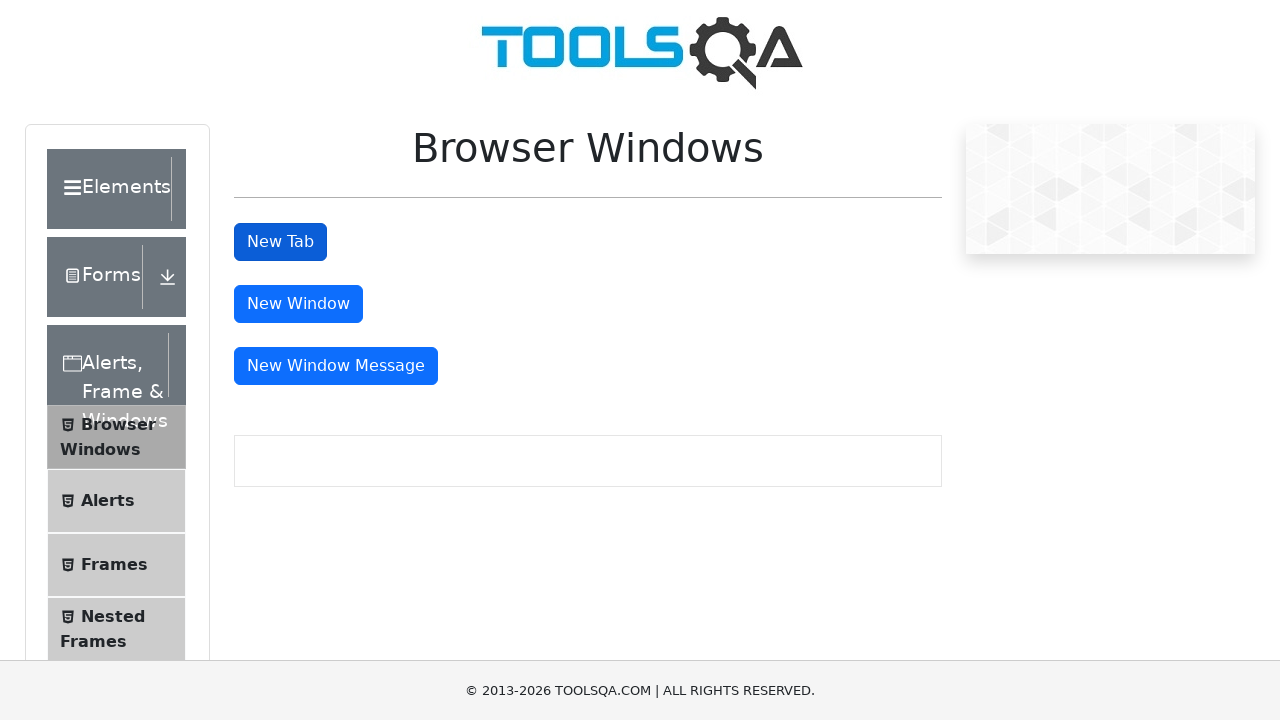

Retrieved title of original tab: 'demosite'
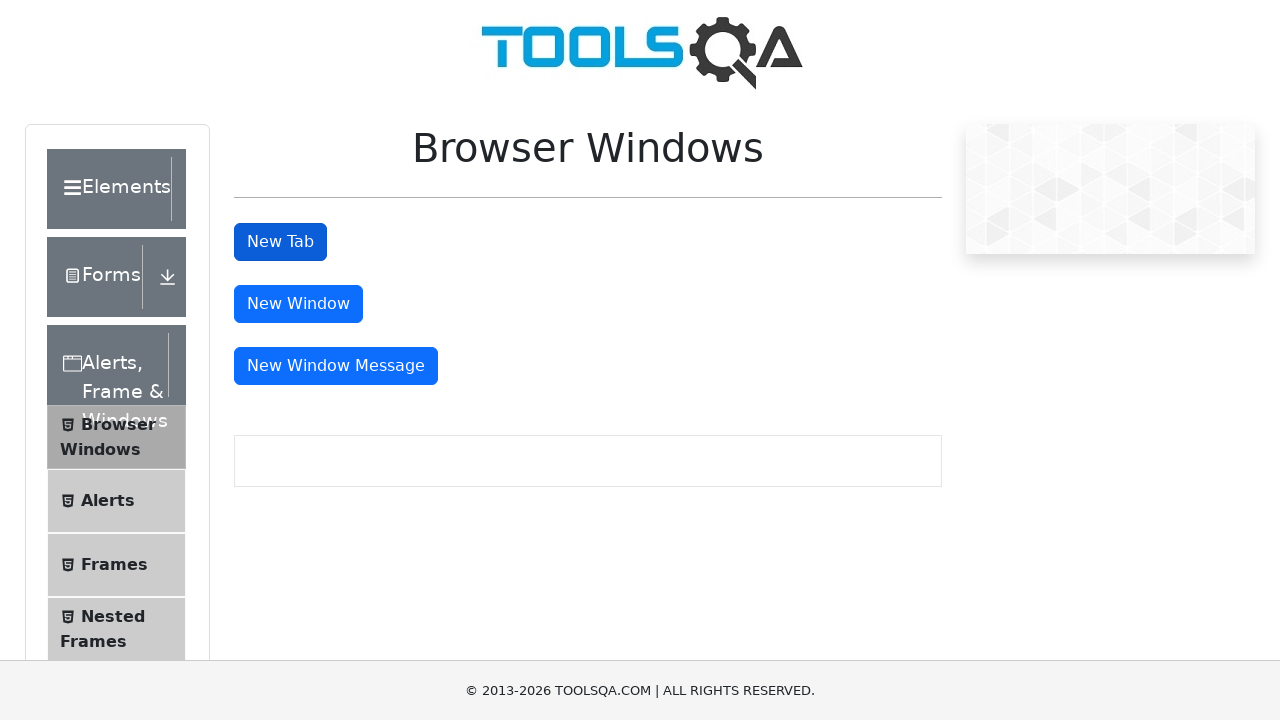

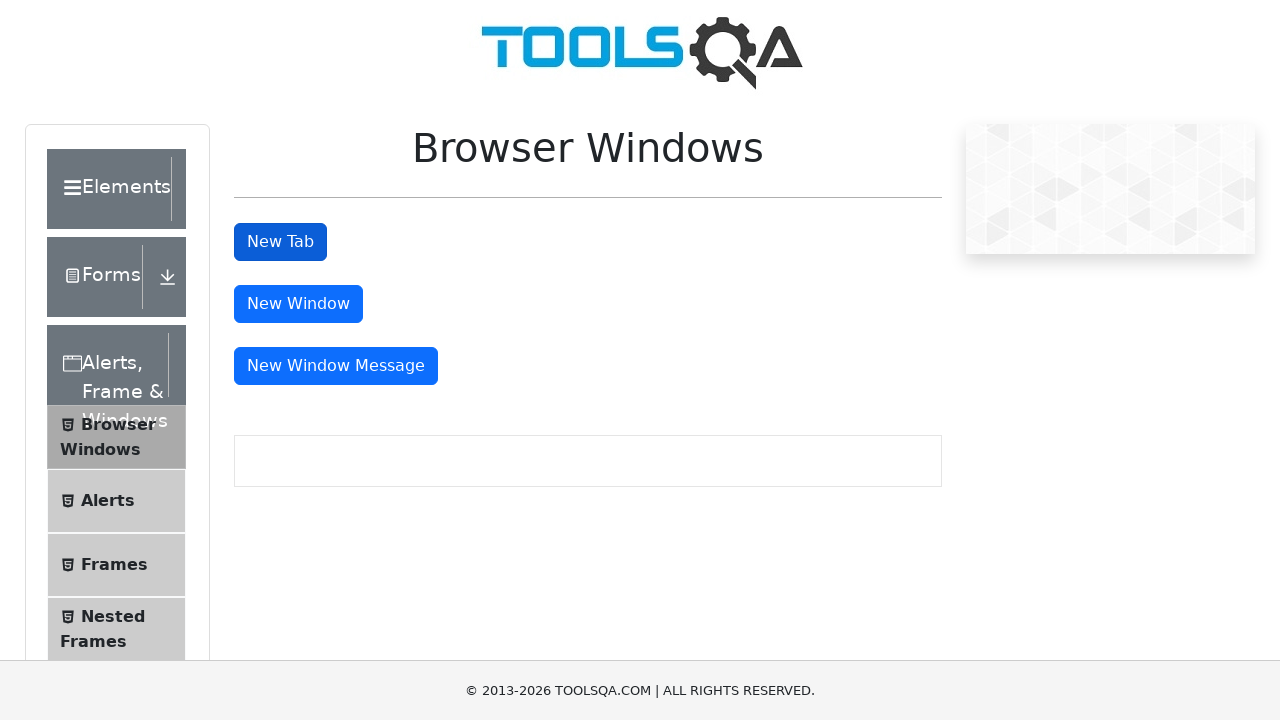